Navigates to the My Account page from the main navigation menu and verifies the URL

Starting URL: https://alchemy.hguy.co/lms/

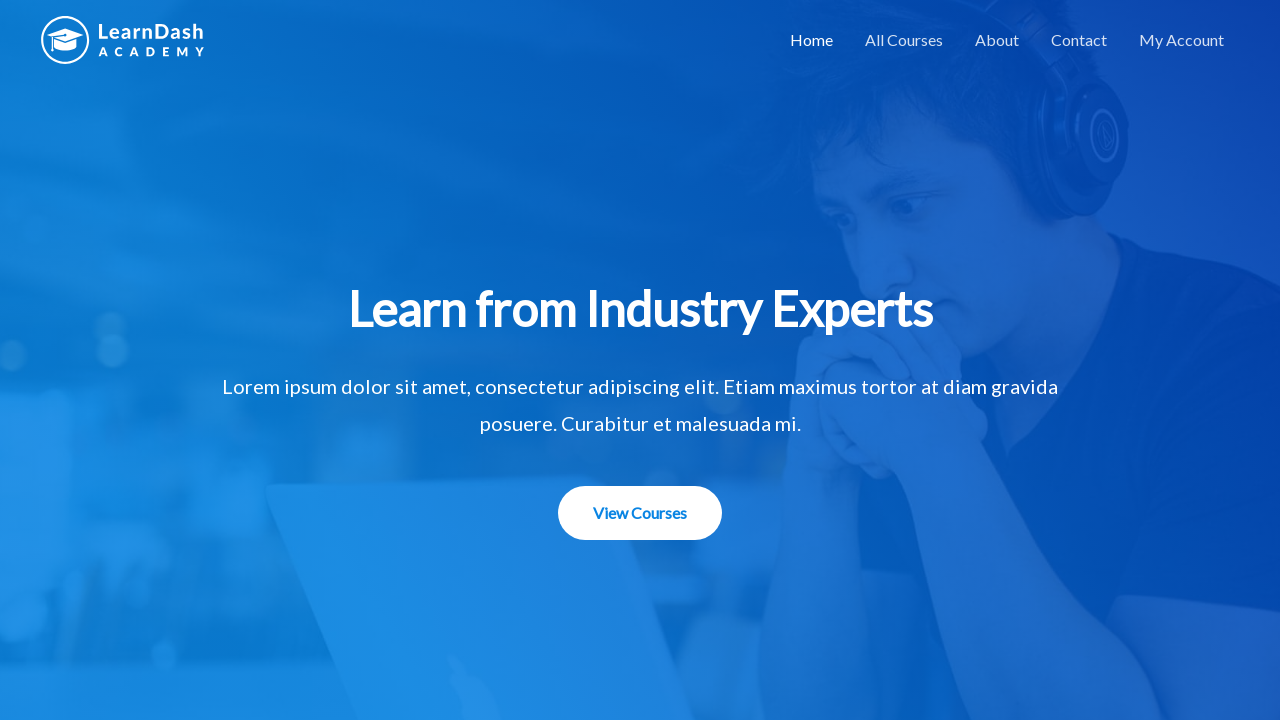

Navigation menu loaded
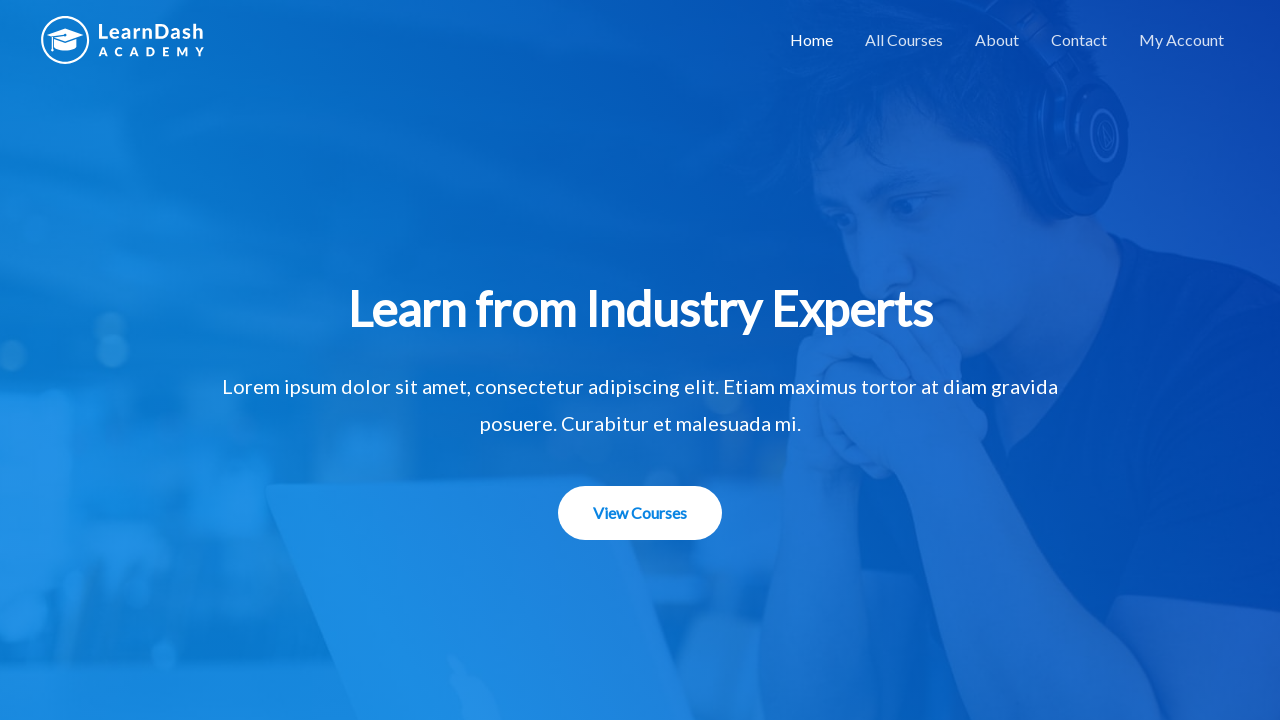

My Account link became visible in navigation menu
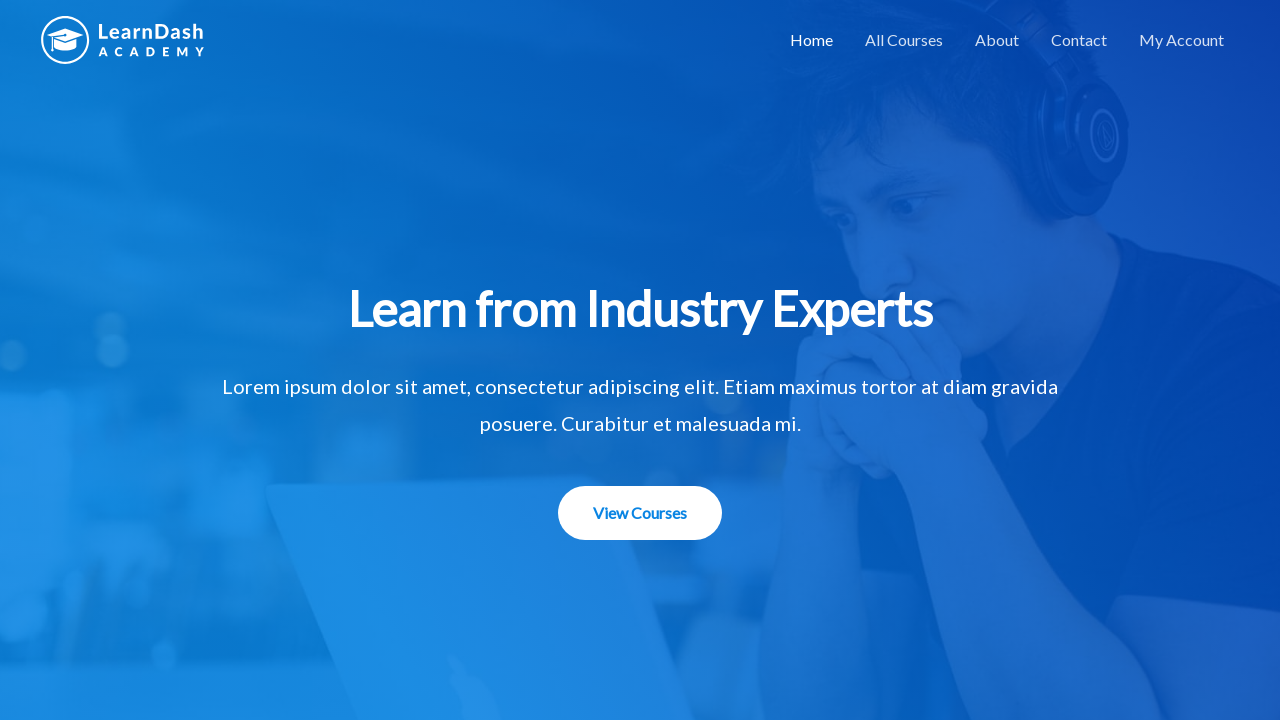

Clicked on My Account link at (1182, 40) on li#menu-item-1507 a
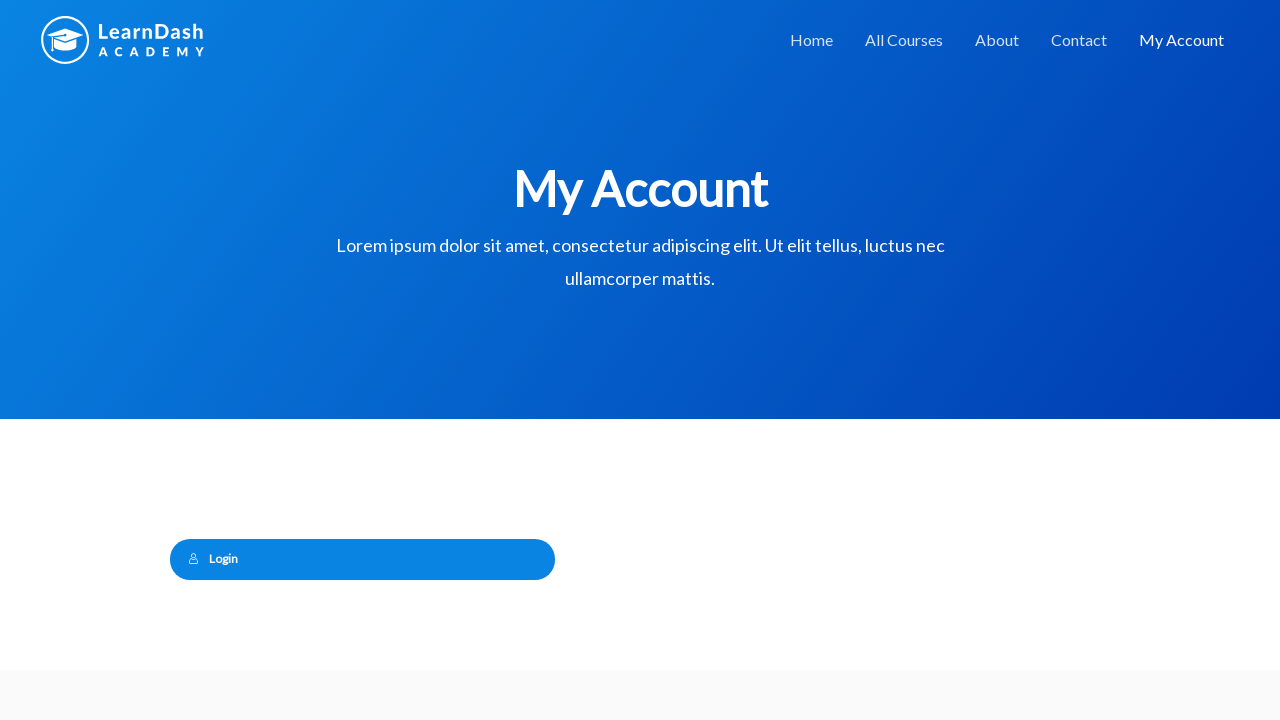

Successfully navigated to My Account page at https://alchemy.hguy.co/lms/my-account/
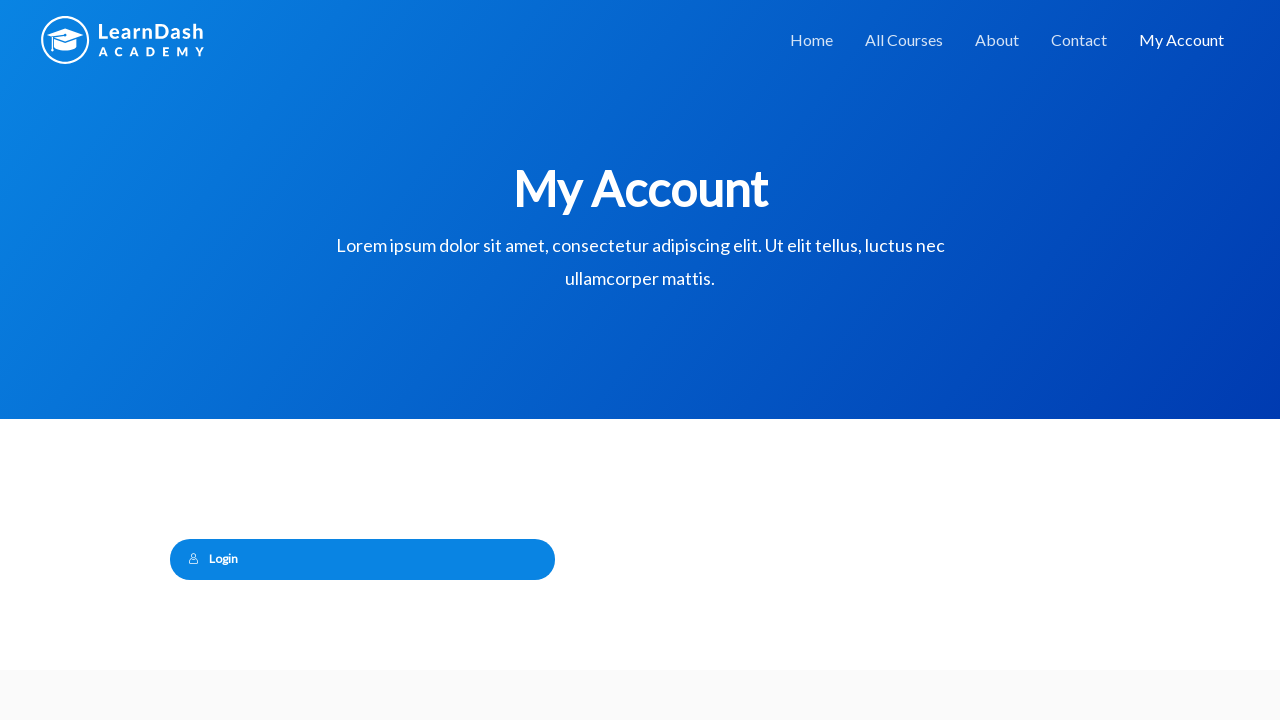

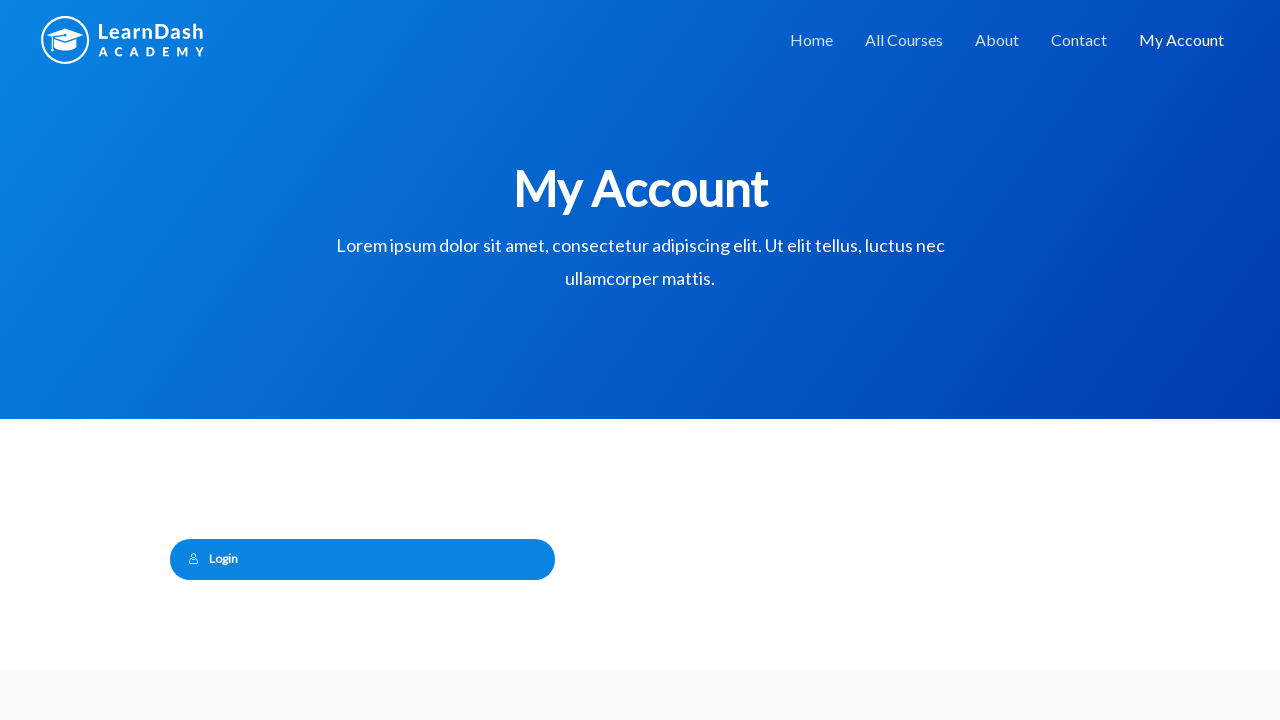